Navigates to the login page by clicking the login link

Starting URL: http://test.qa.rs/

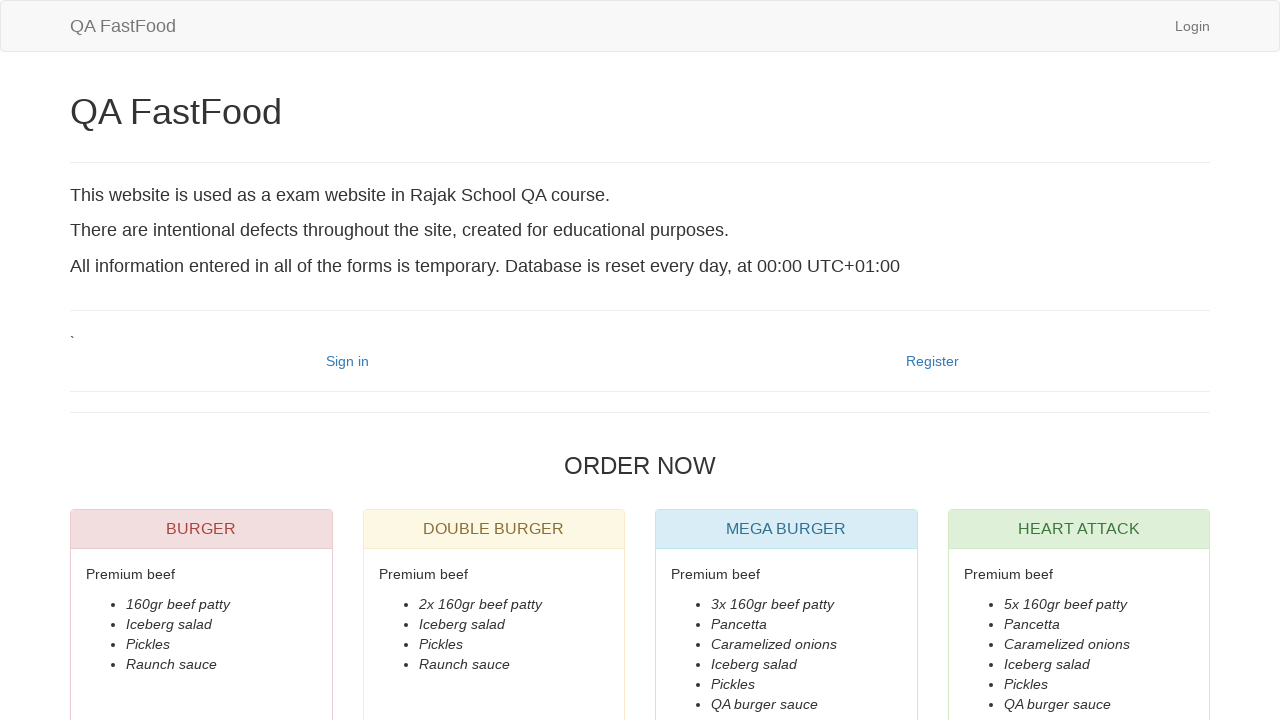

Navigated to login page starting URL http://test.qa.rs/
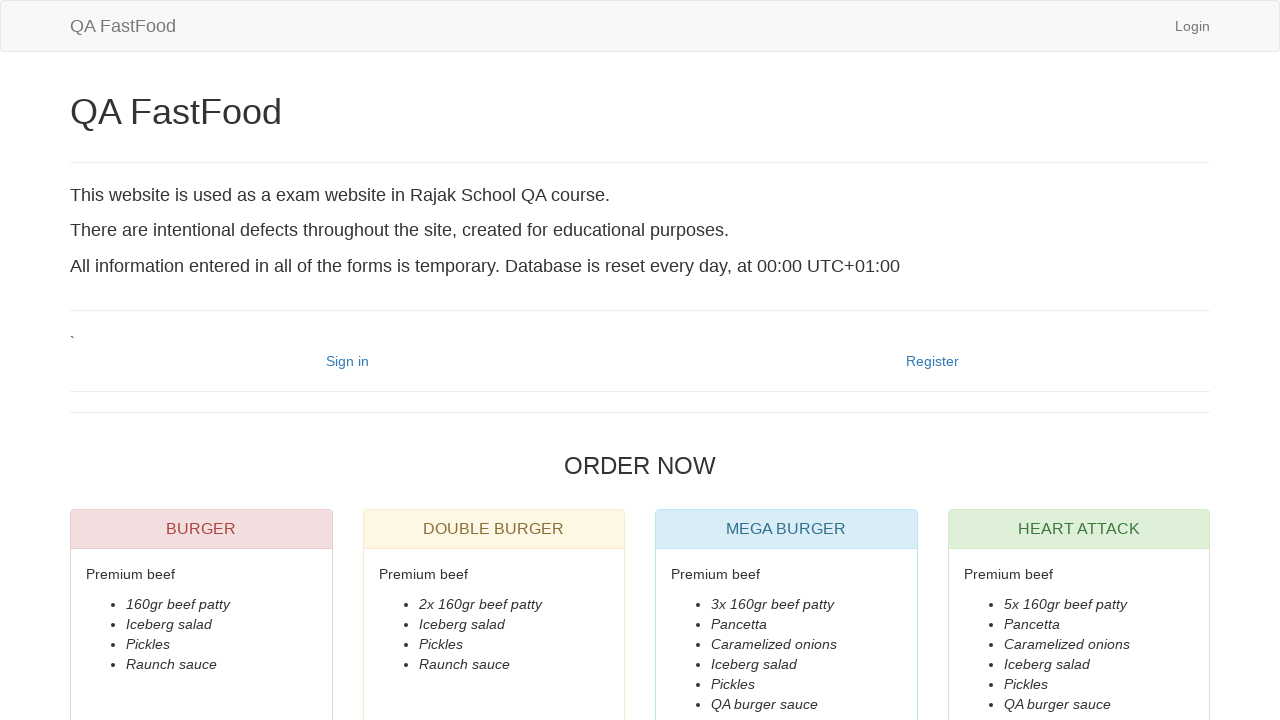

Clicked login link to open login page at (1192, 26) on a:text("login")
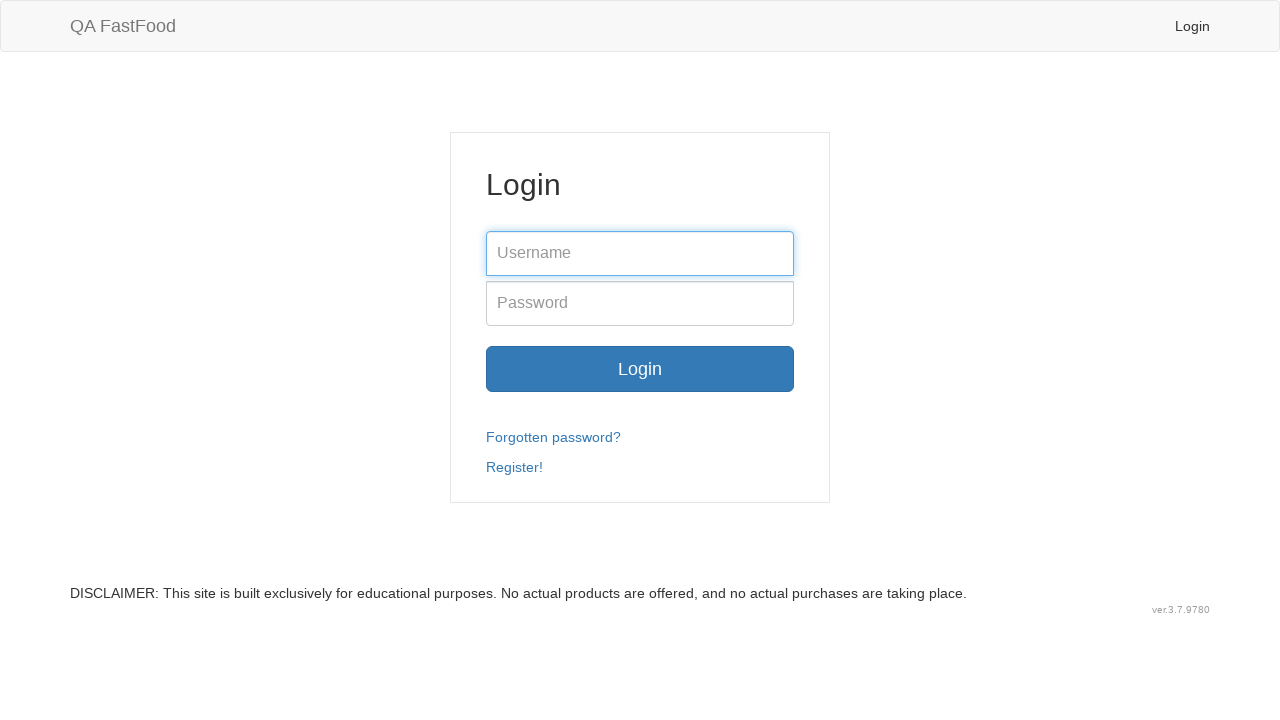

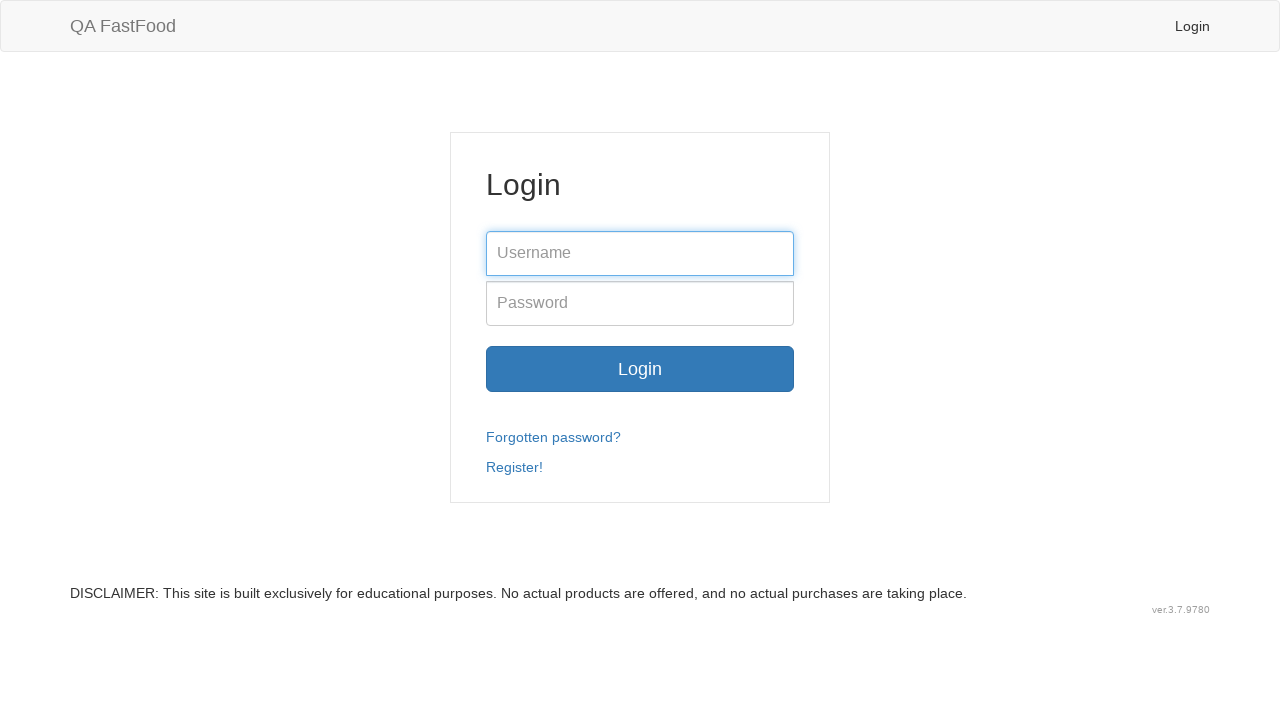